Tests a personal notes application by adding multiple notes with titles and content, then using the search functionality to filter notes by different keywords.

Starting URL: https://material.playwrightvn.com/04-xpath-personal-notes.html

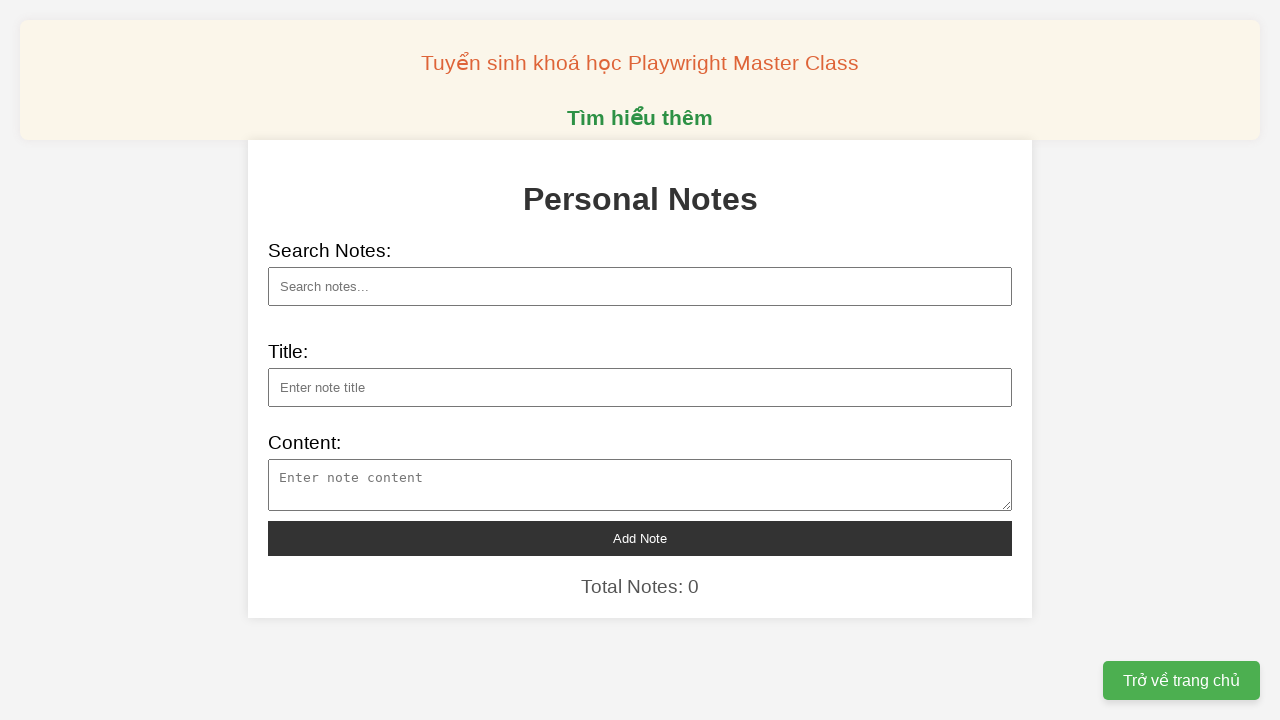

Filled note title with 'AI Technology Advances in 2024' on xpath=//input[@id='note-title']
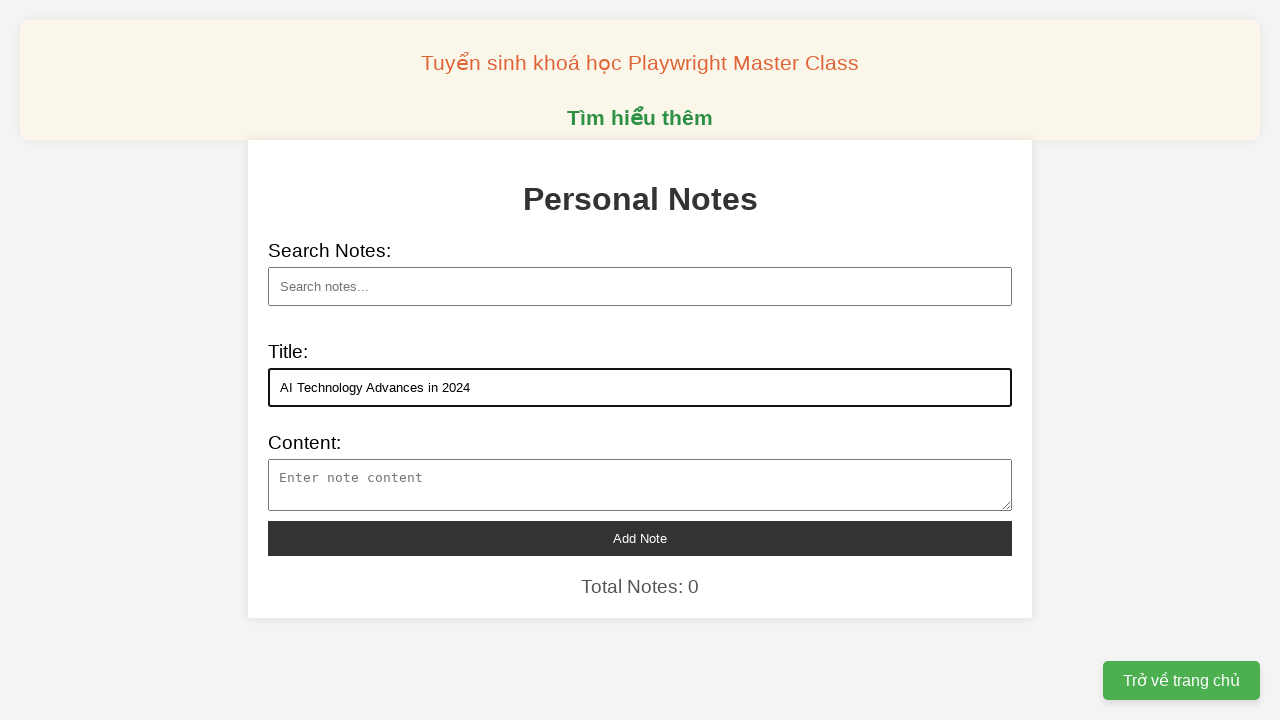

Filled note content with AI description on xpath=//textarea[@id='note-content']
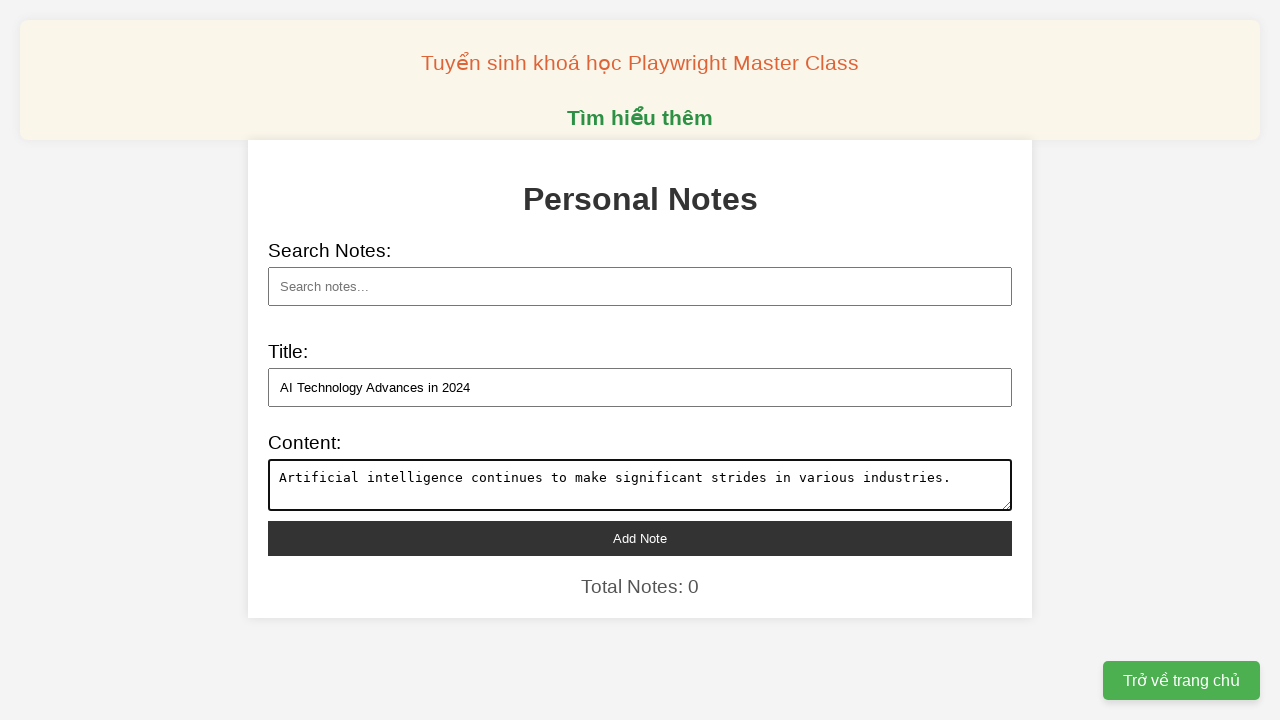

Clicked add note button to create first note at (640, 538) on xpath=//button[@id='add-note']
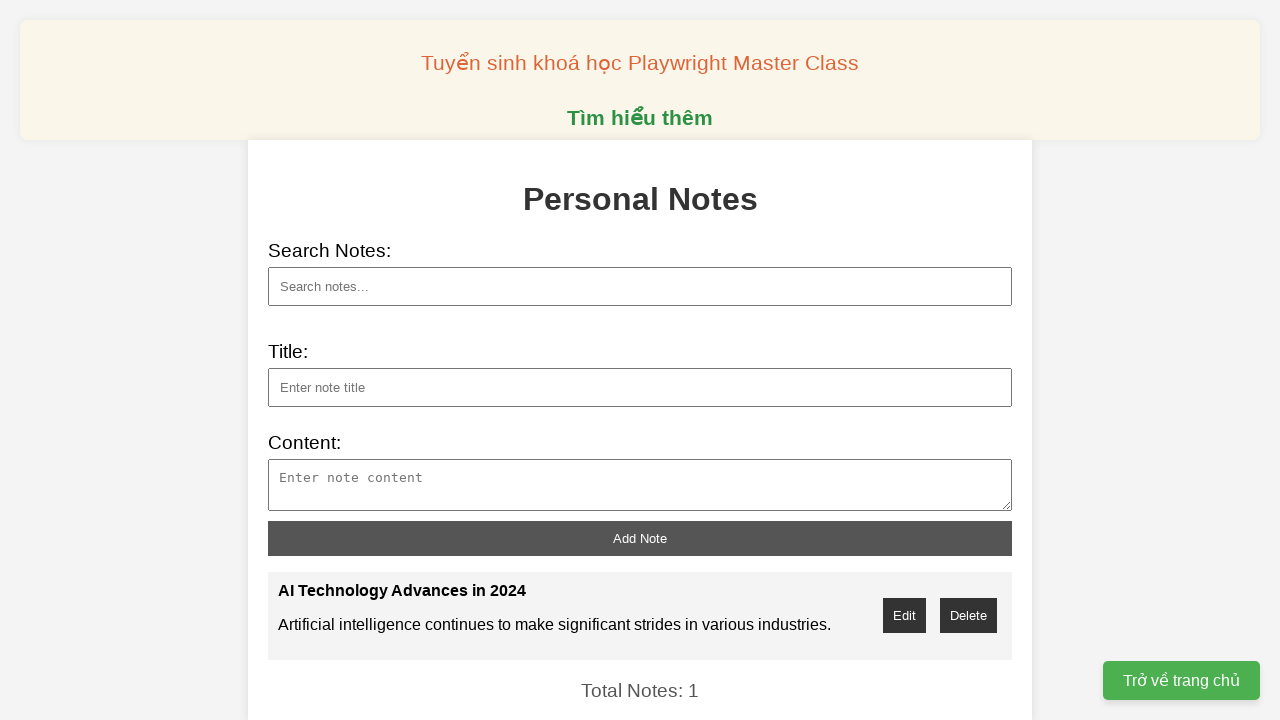

Filled note title with 'Apple Announces New Products' on xpath=//input[@id='note-title']
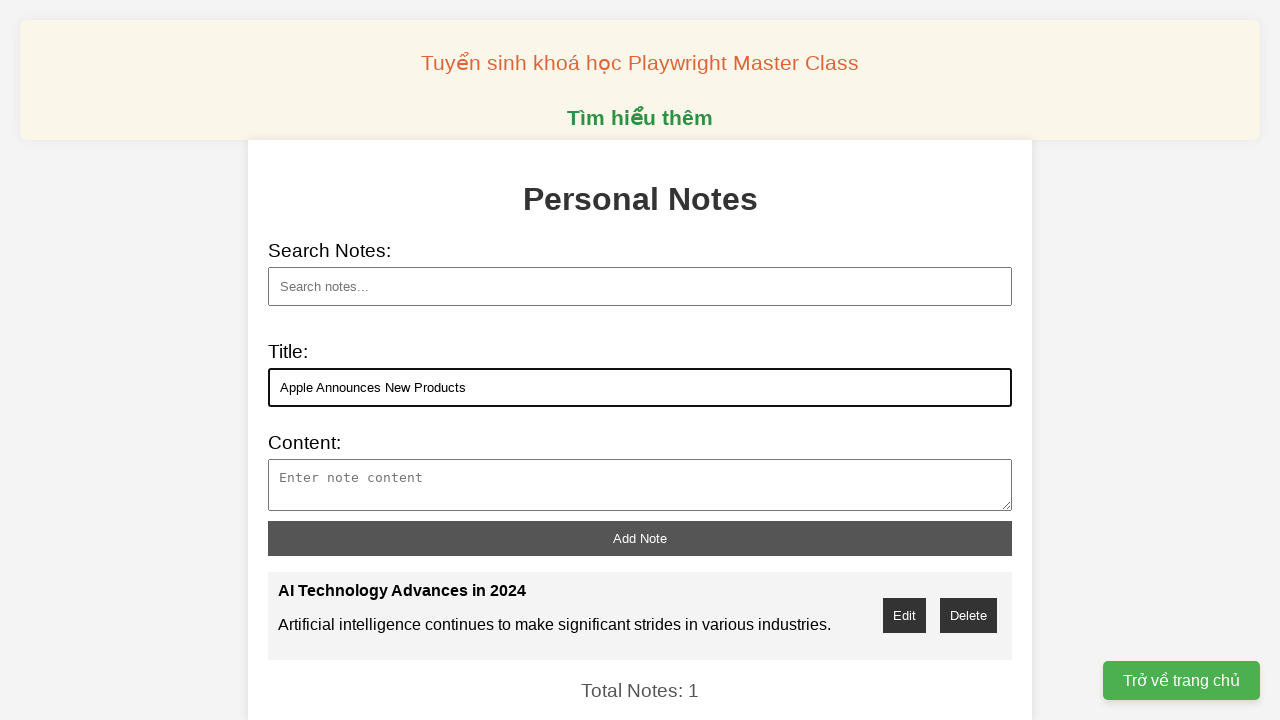

Filled note content with Apple product announcement description on xpath=//textarea[@id='note-content']
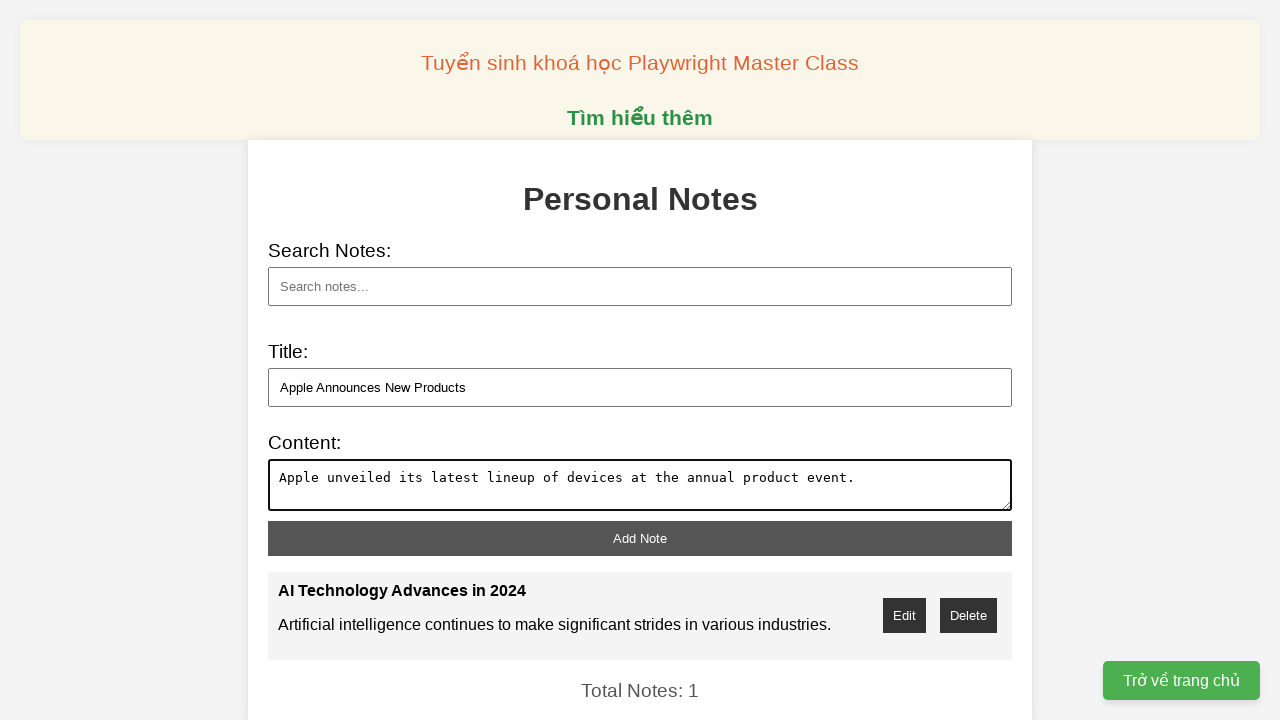

Clicked add note button to create second note at (640, 538) on xpath=//button[@id='add-note']
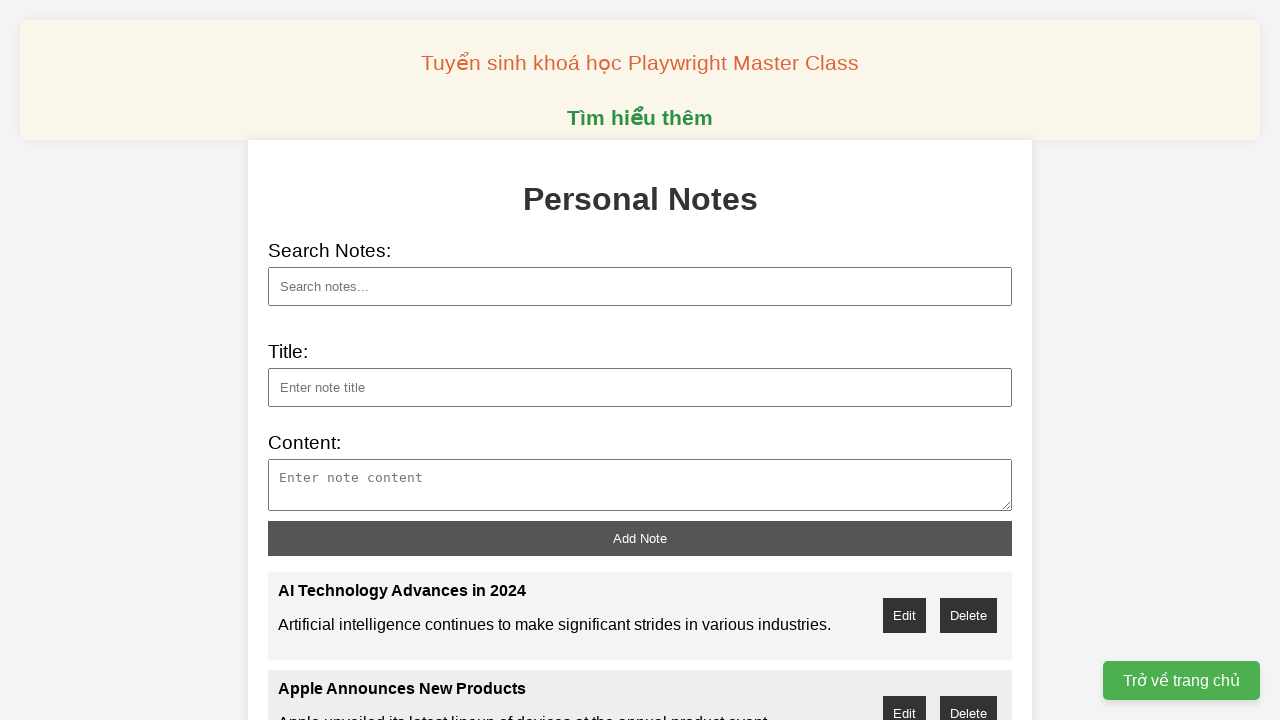

Filled note title with 'Climate Change Research Update' on xpath=//input[@id='note-title']
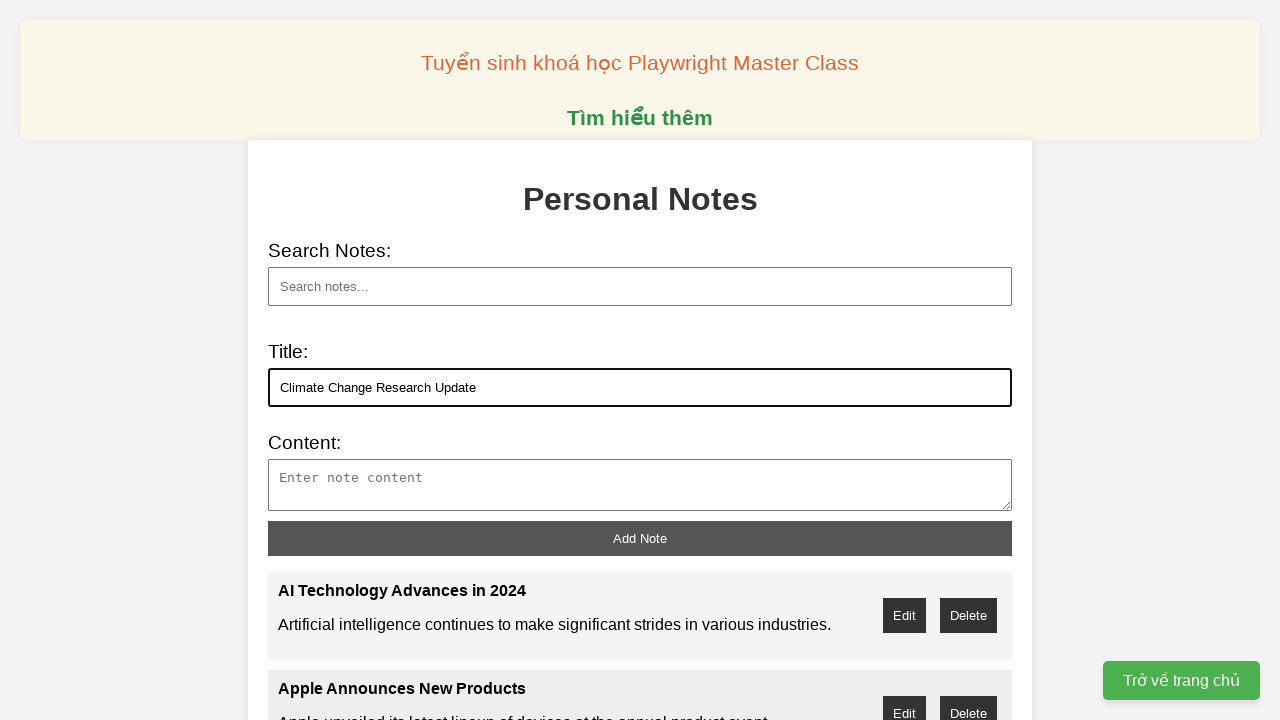

Filled note content with climate research description on xpath=//textarea[@id='note-content']
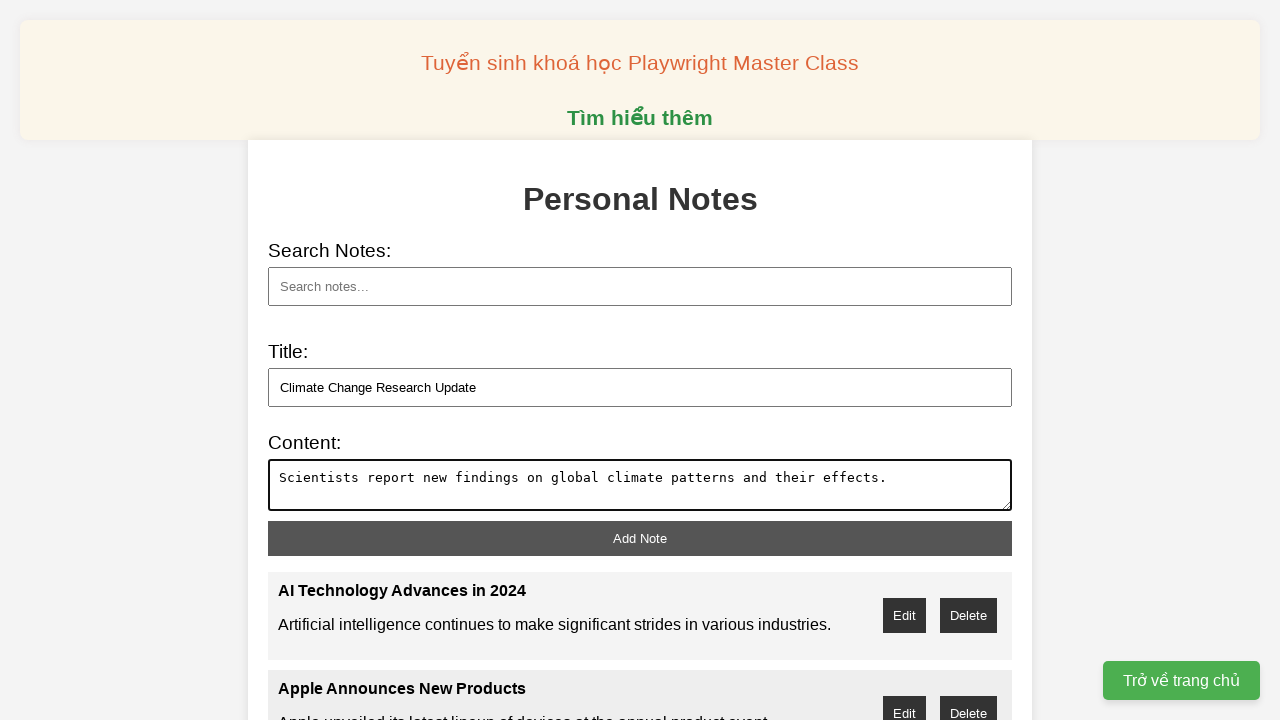

Clicked add note button to create third note at (640, 538) on xpath=//button[@id='add-note']
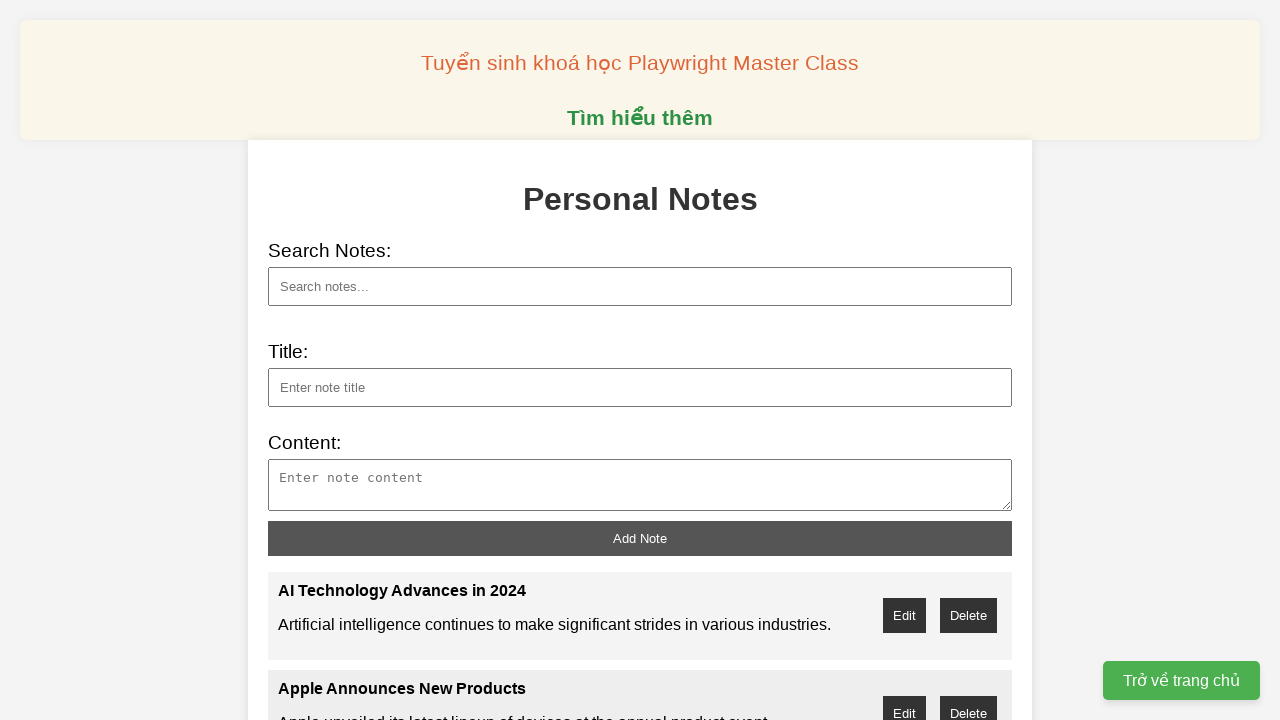

Filled search field with 'AI' to filter notes on xpath=//input[@type='text' and @id='search']
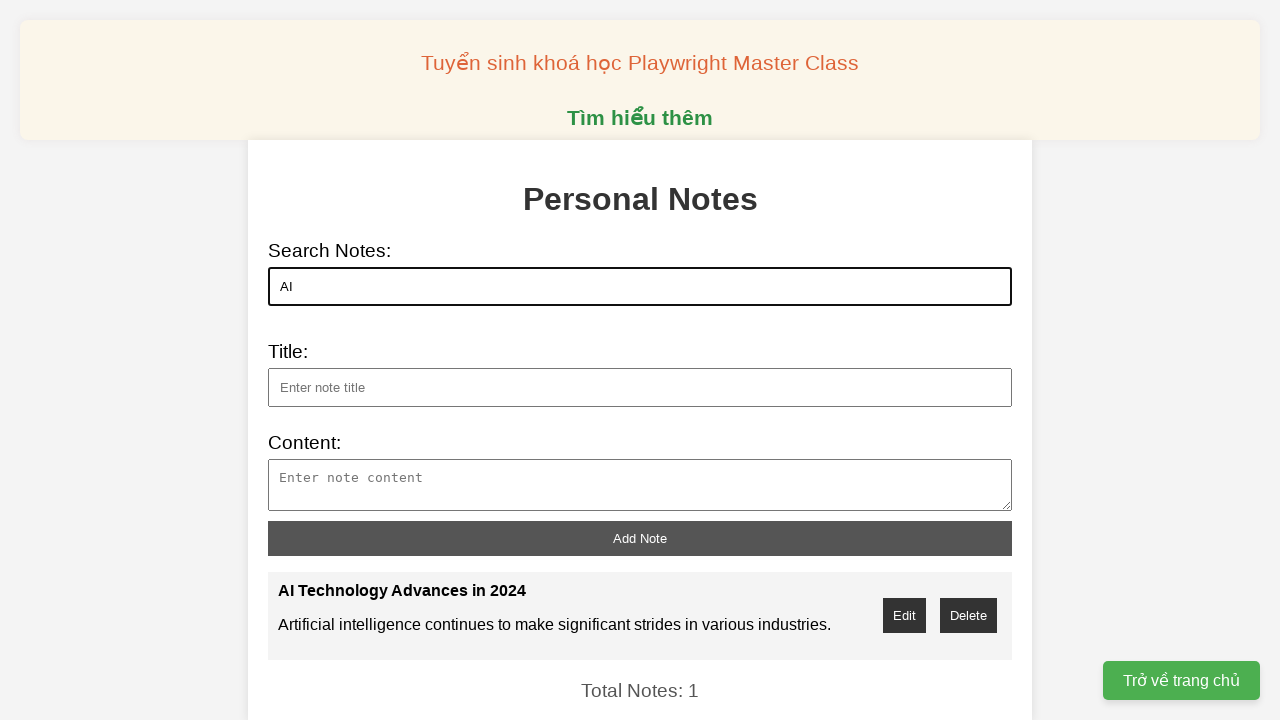

Waited 2 seconds for search results to load
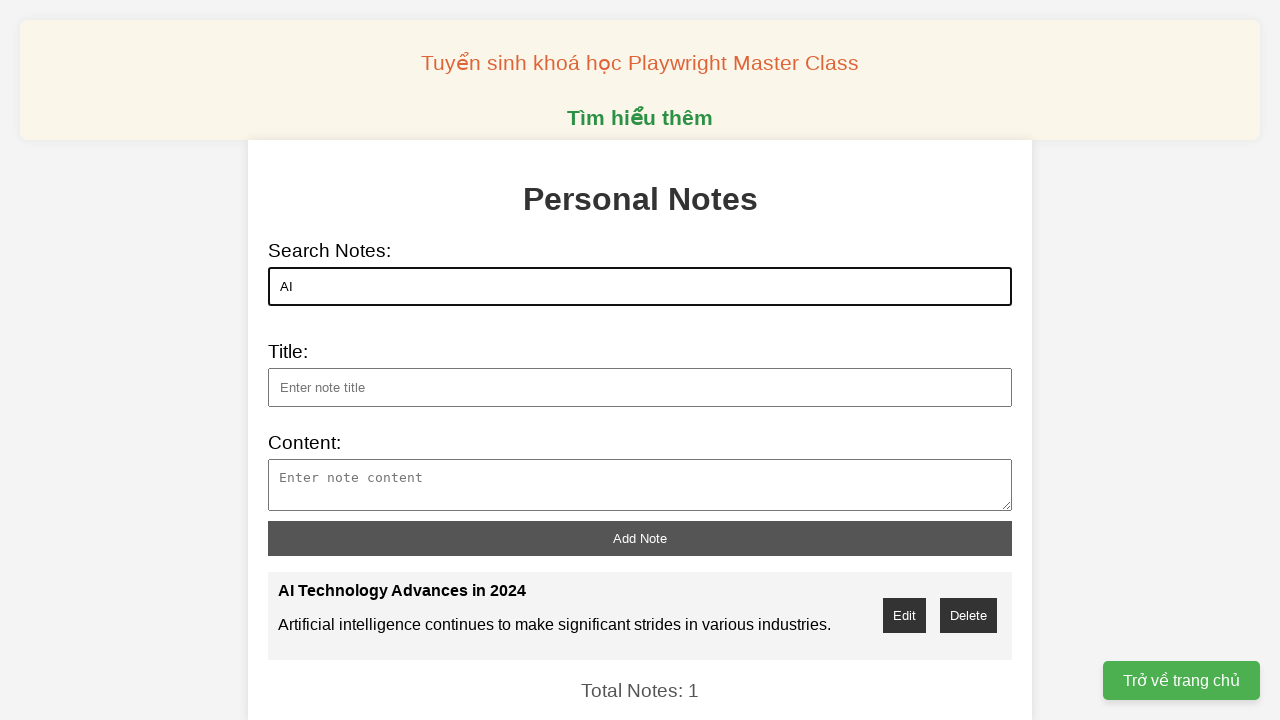

Cleared the search field on xpath=//input[@type='text' and @id='search']
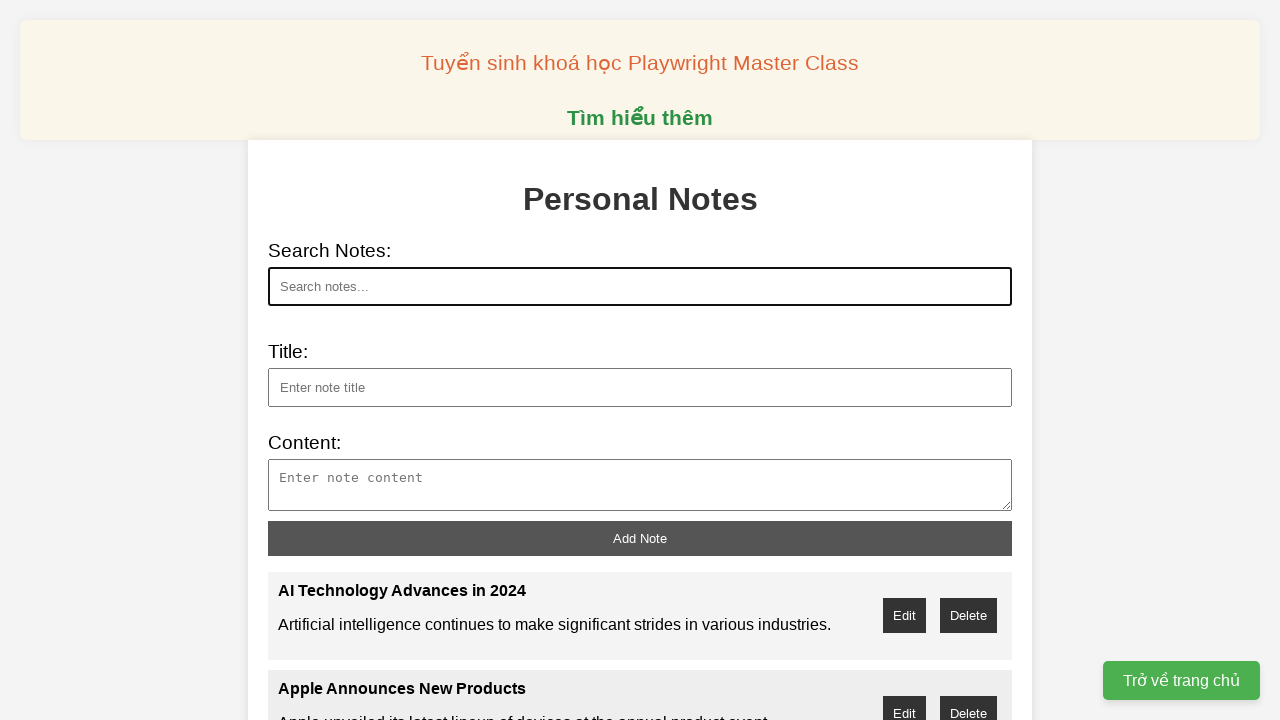

Filled search field with 'Apple' to filter notes on xpath=//input[@type='text' and @id='search']
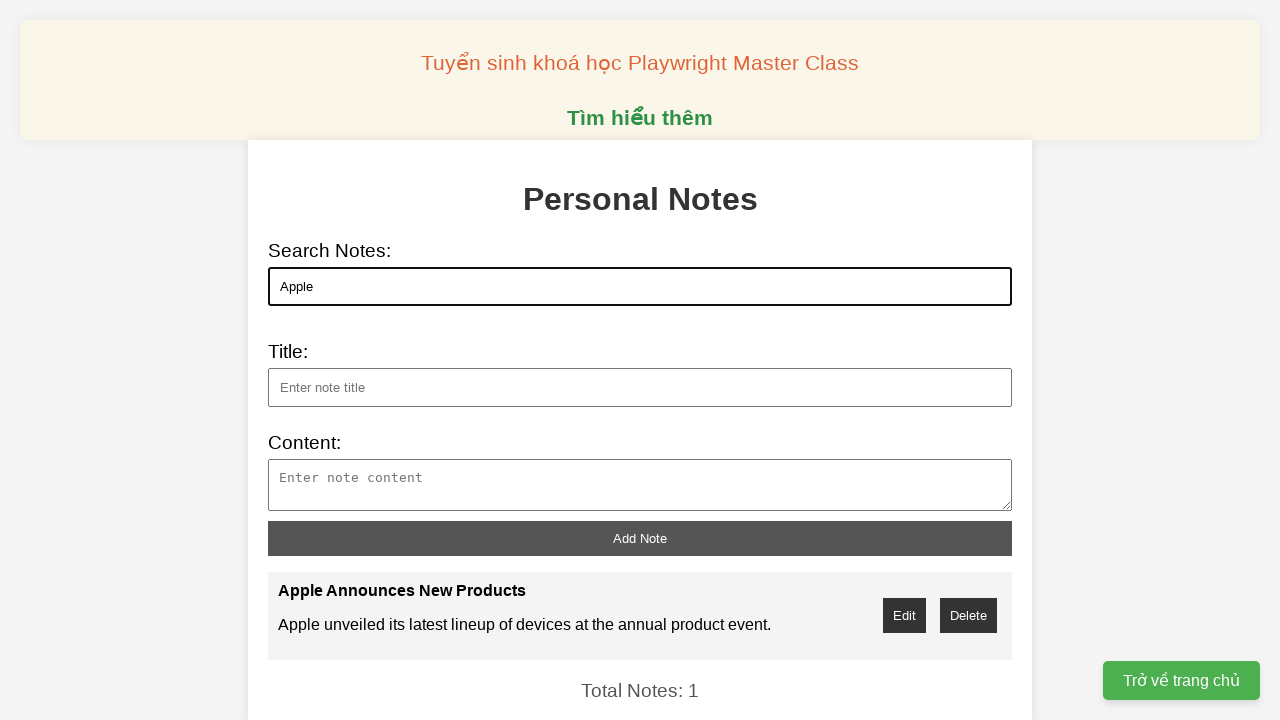

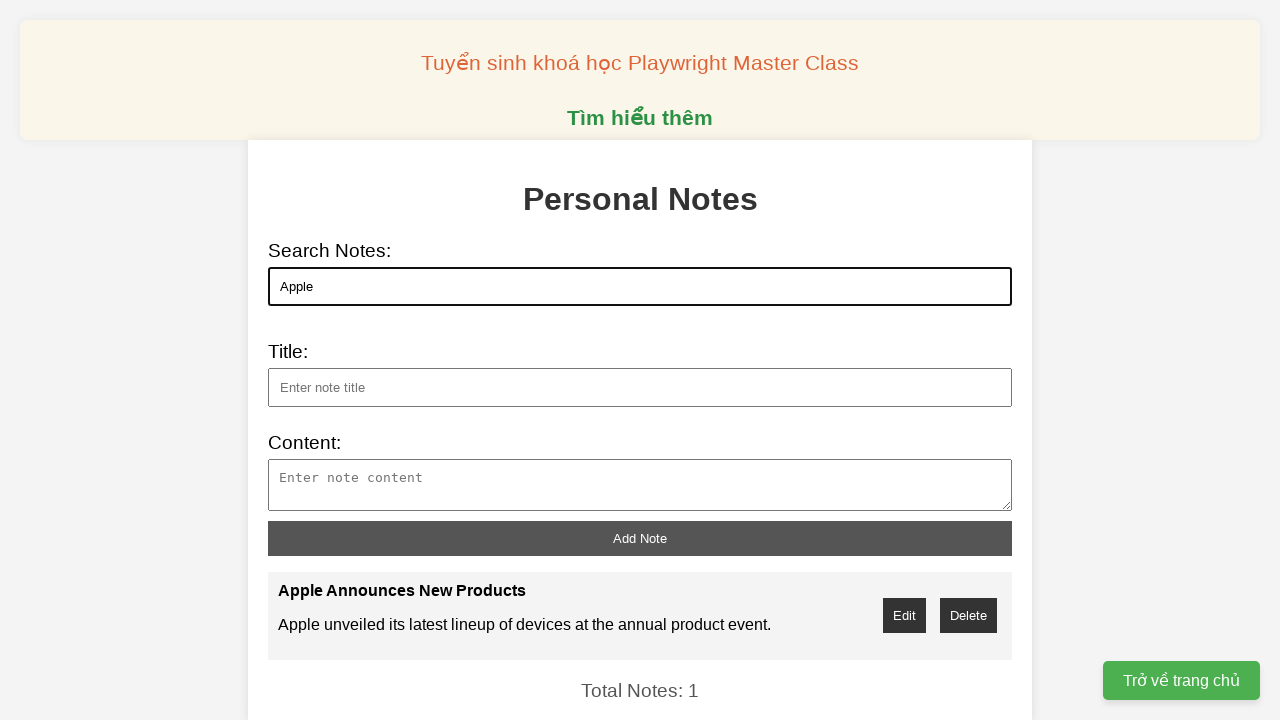